Tests JavaScript alert handling by clicking button and accepting the alert

Starting URL: https://the-internet.herokuapp.com/javascript_alerts

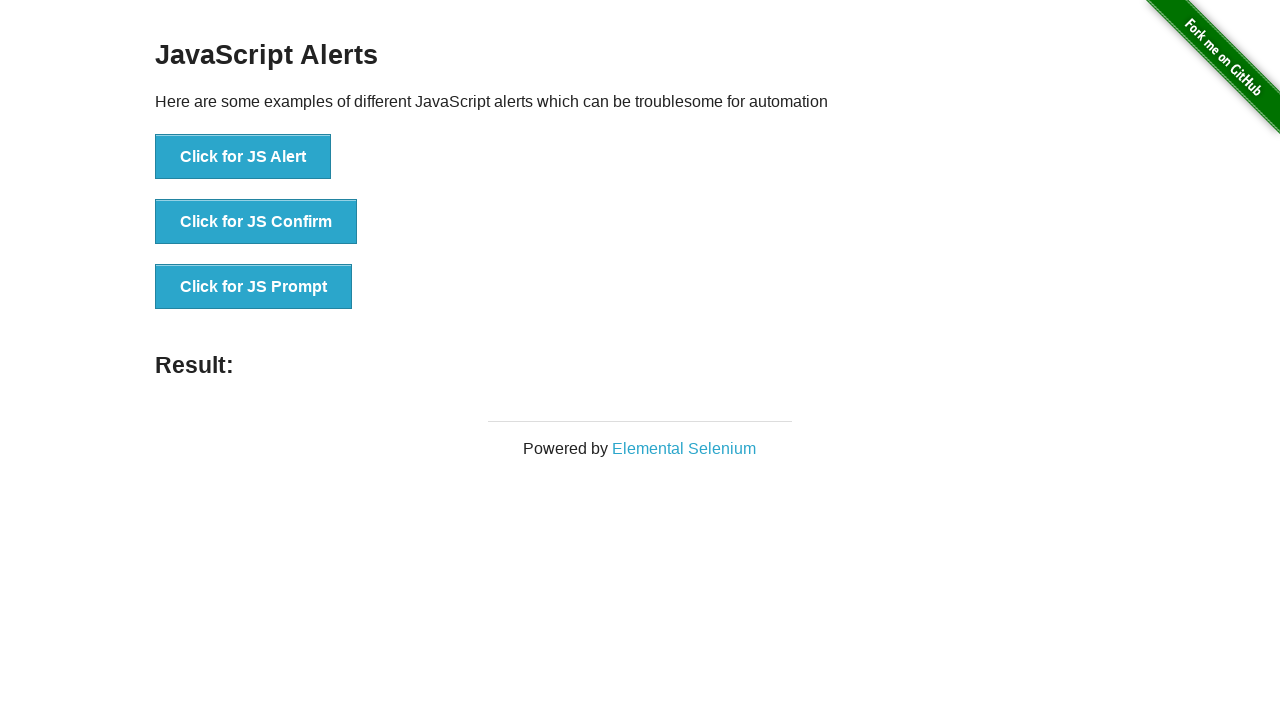

Clicked button to trigger JavaScript alert at (243, 157) on xpath=//button[text()='Click for JS Alert']
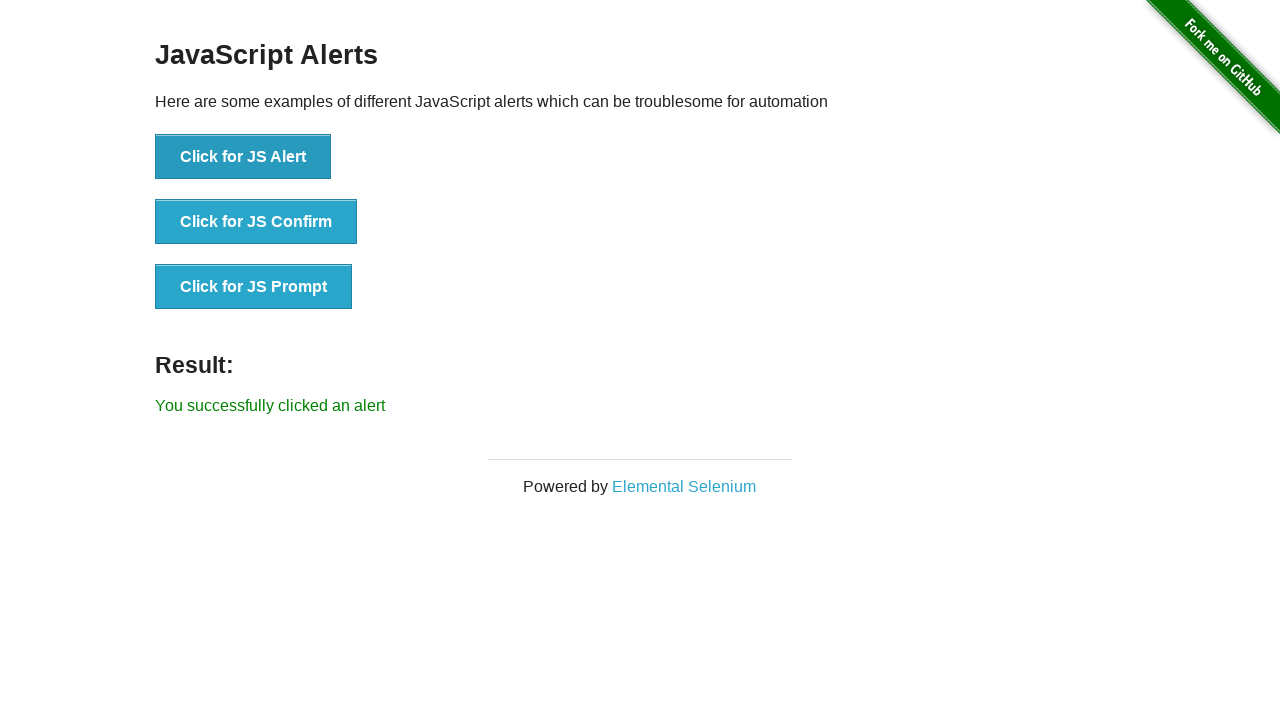

Set up dialog handler to accept alert
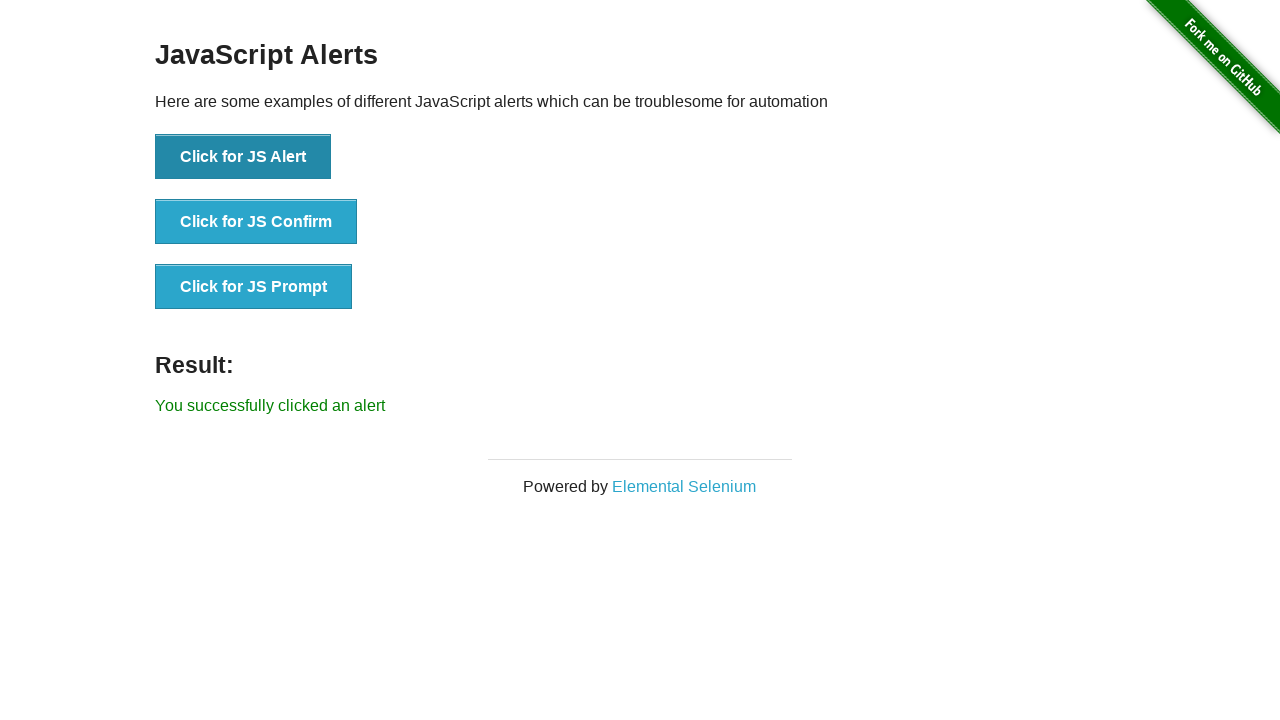

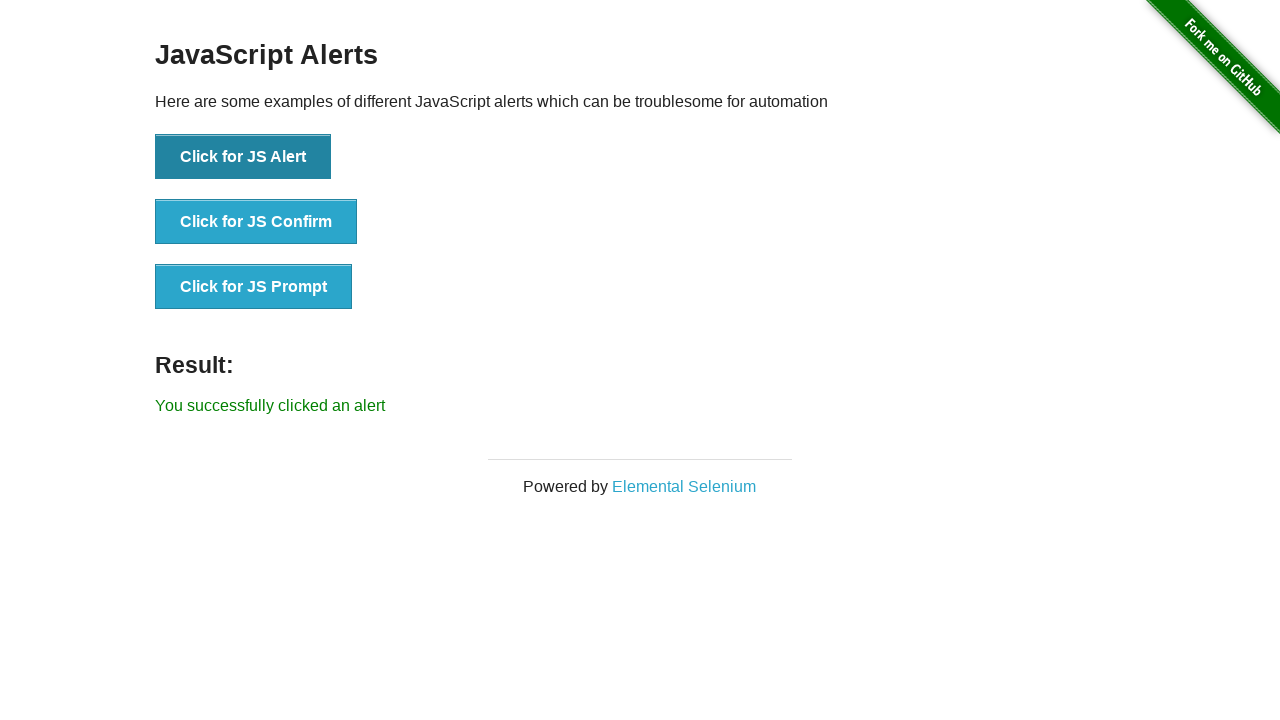